Navigates to W3Schools HTML tables tutorial page and verifies that the customers table is loaded and contains data rows.

Starting URL: https://www.w3schools.com/html/html_tables.asp

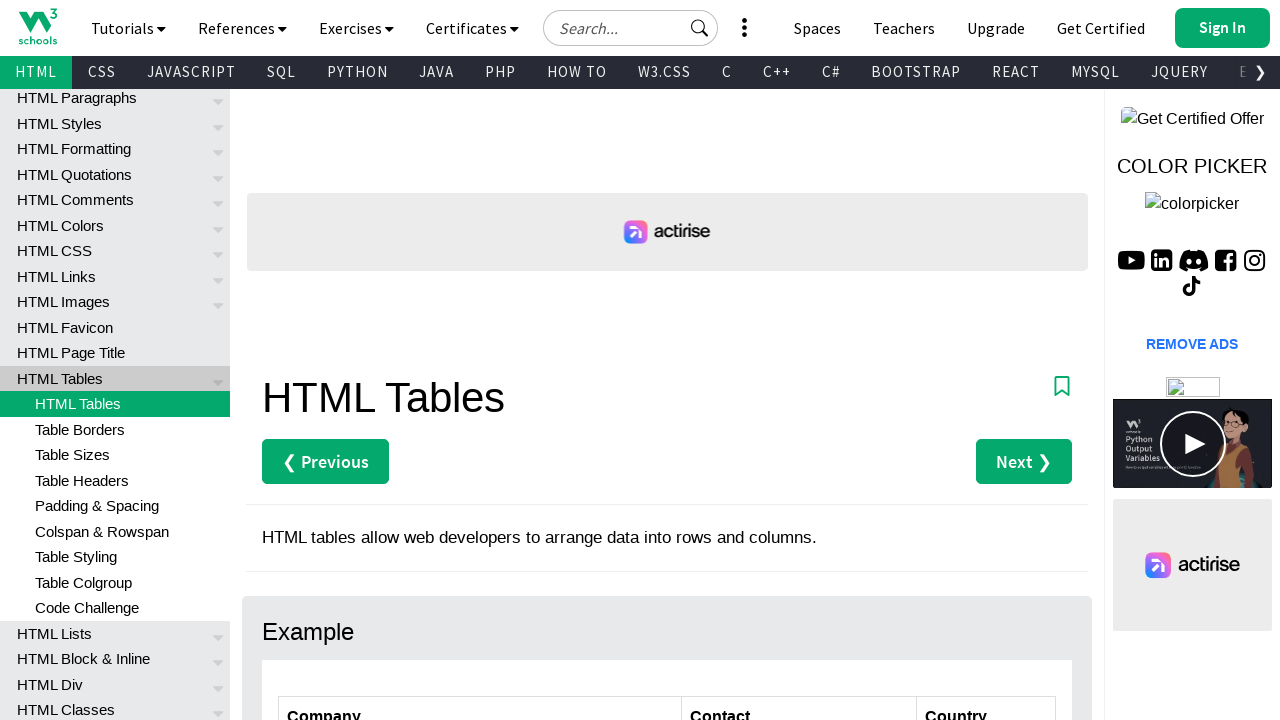

Navigated to W3Schools HTML tables tutorial page
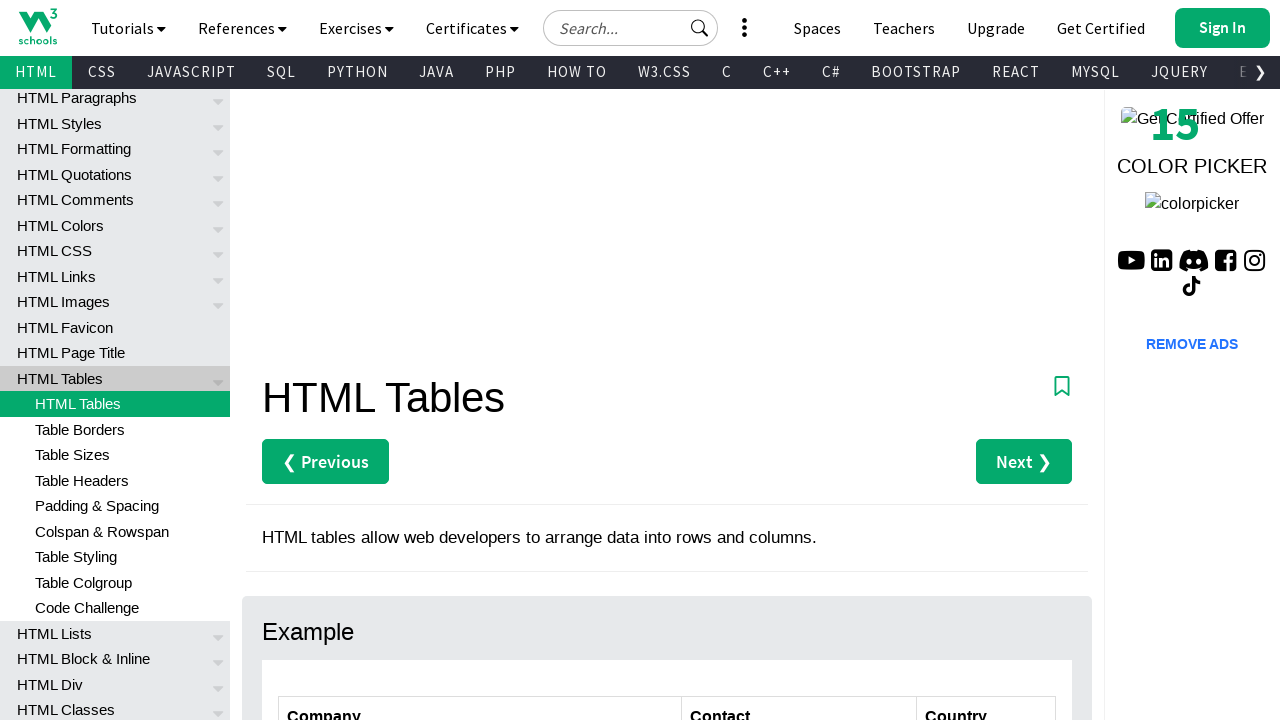

Customers table is visible
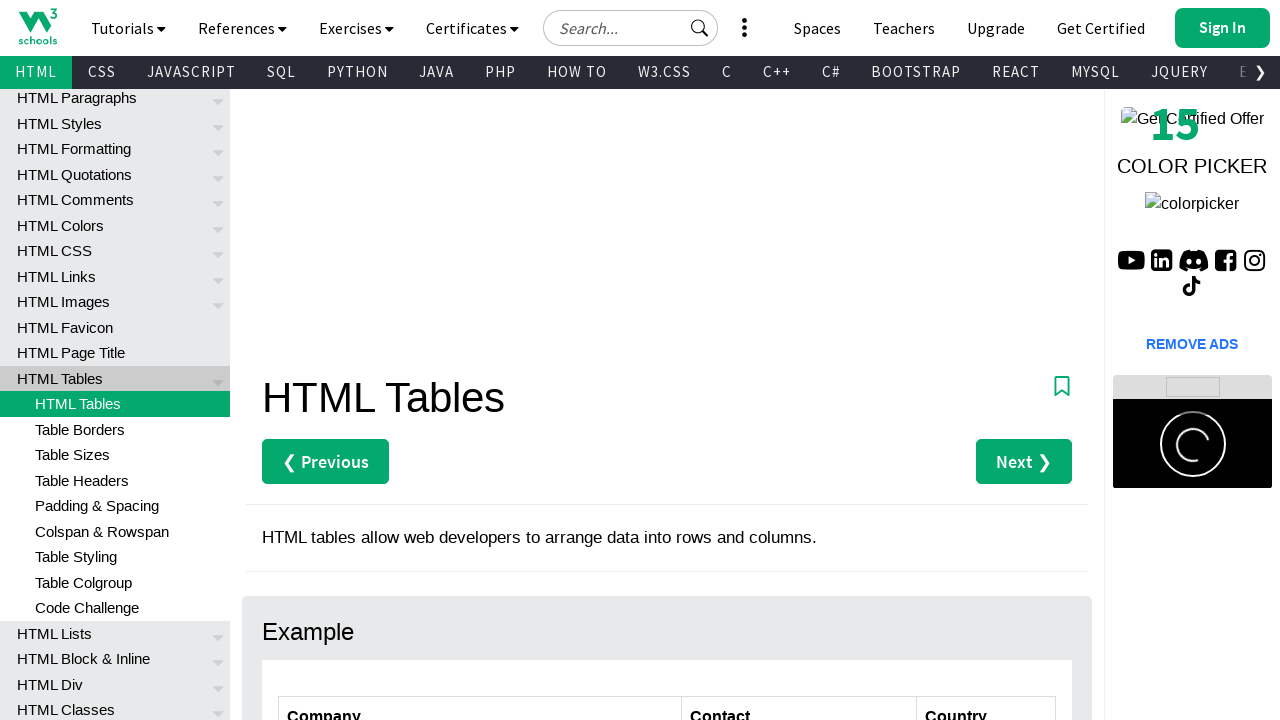

First data row in customers table is loaded
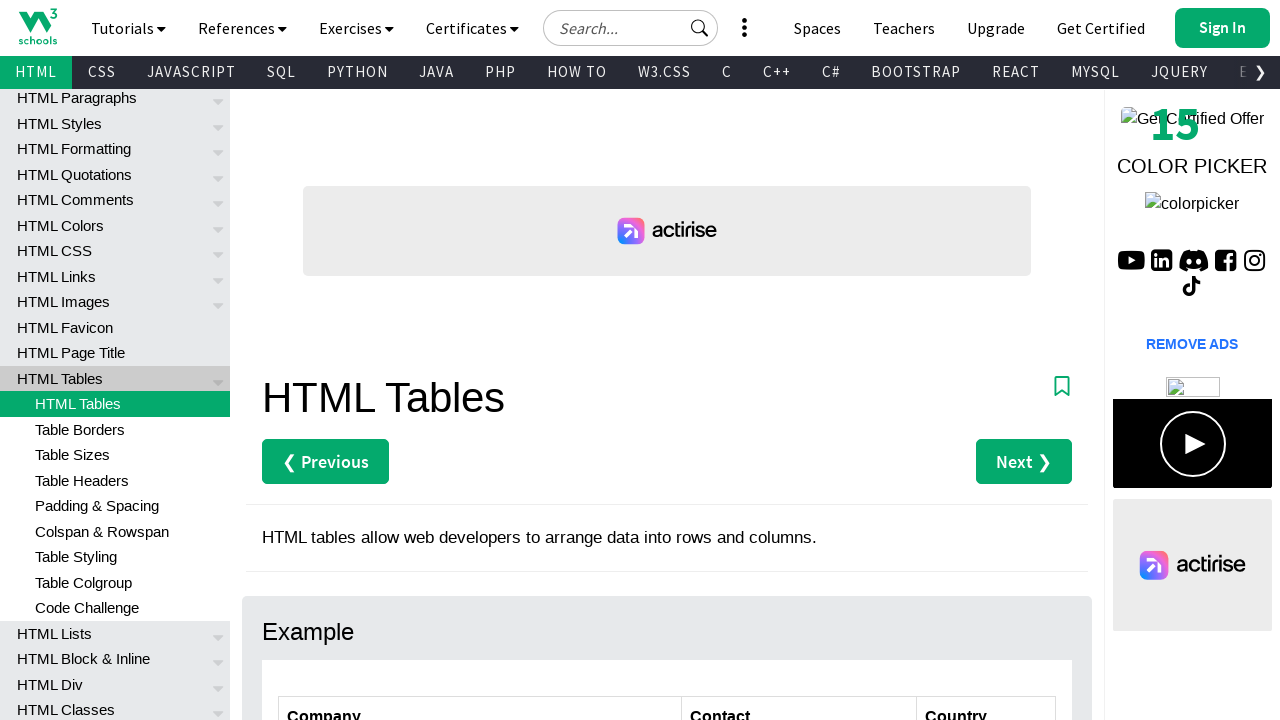

Last expected data row (row 7) in customers table is loaded
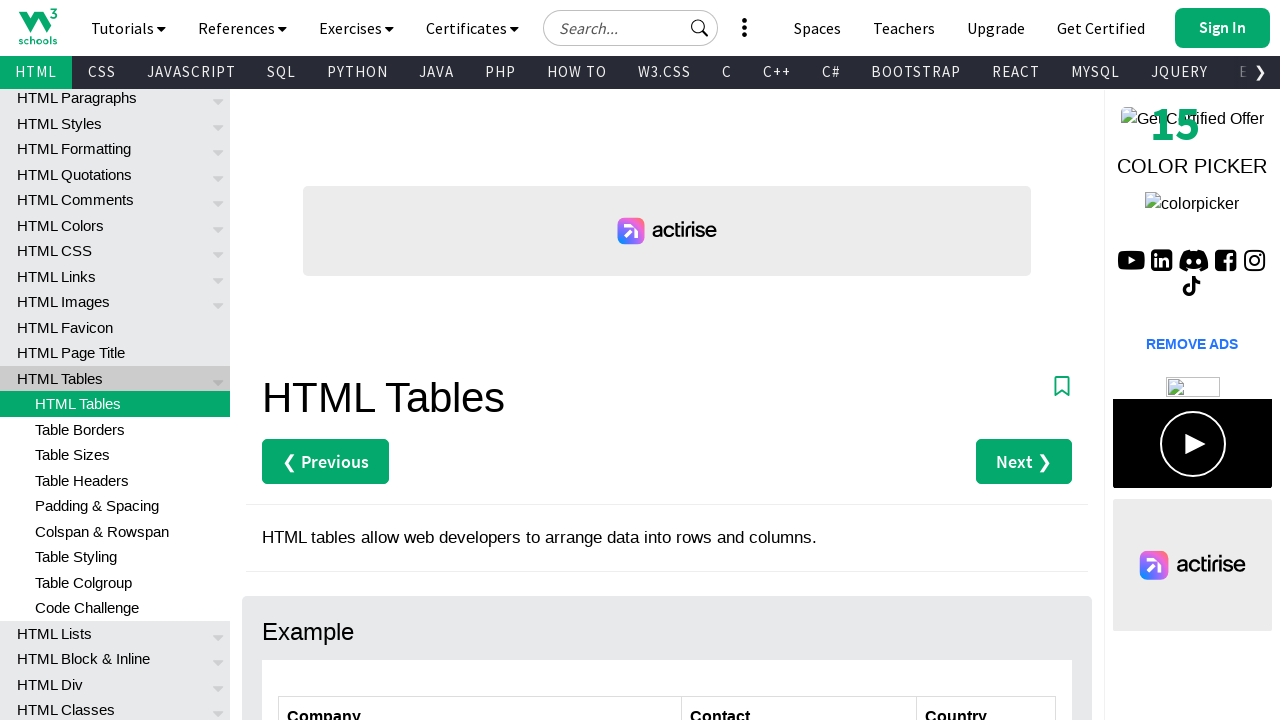

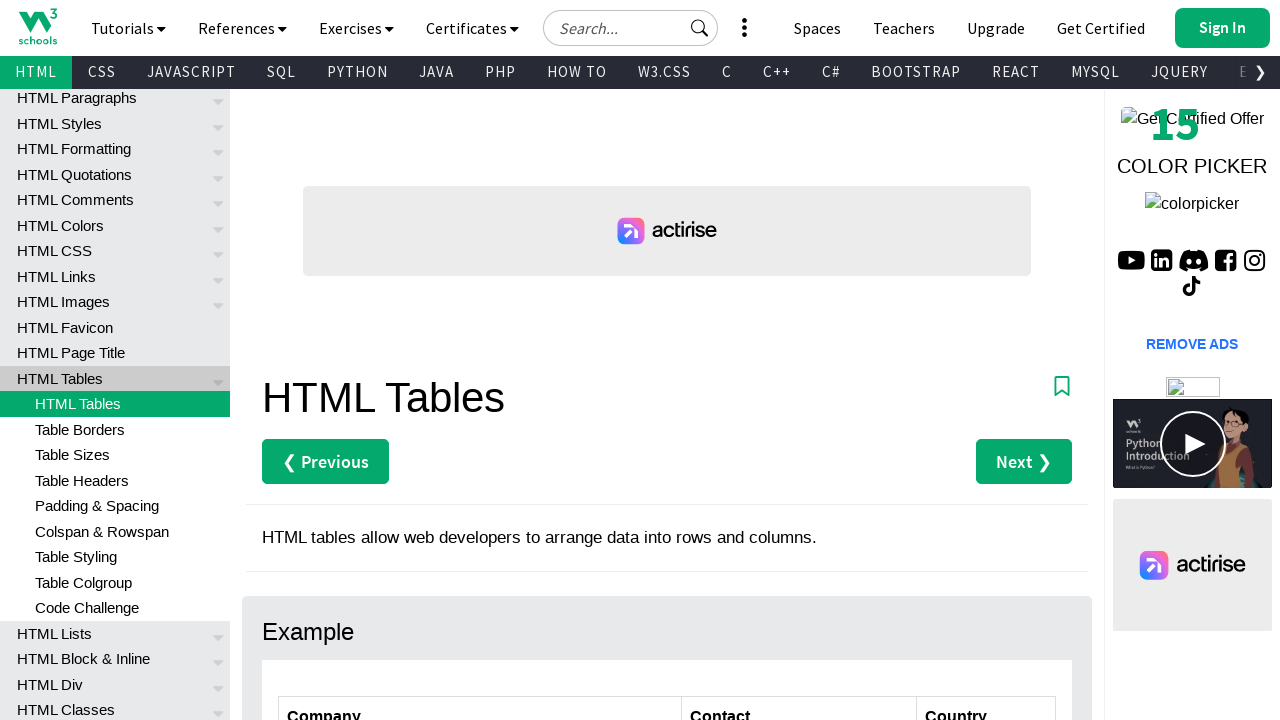